Tests radio button selection by iterating through a group of radio buttons and clicking the one with the value "Cheese"

Starting URL: http://www.echoecho.com/htmlforms10.htm

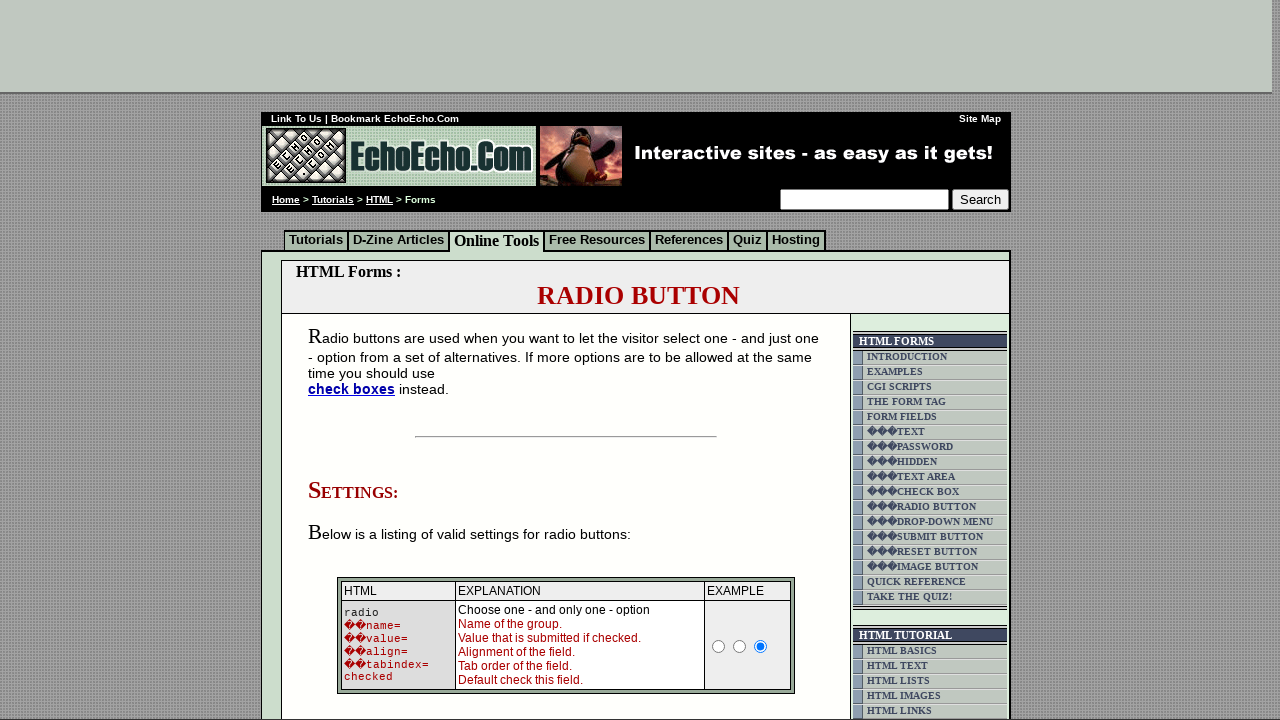

Waited for radio button group to be present
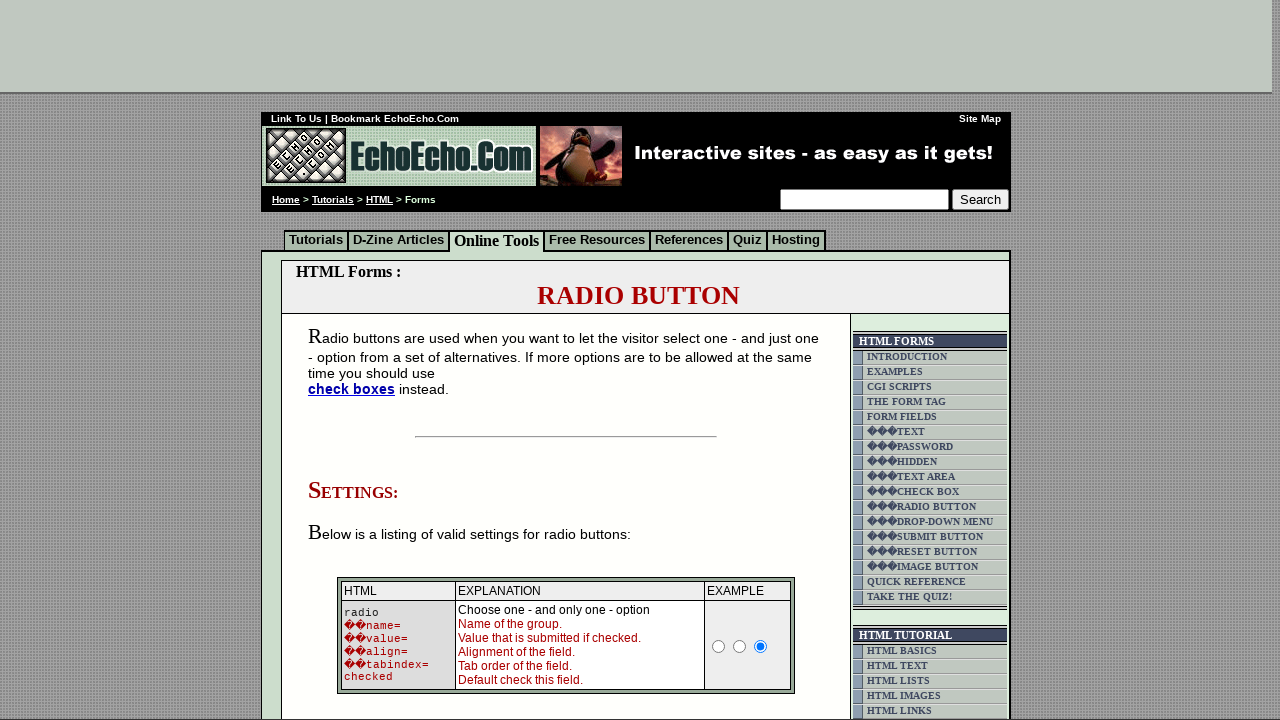

Located all radio buttons in group1
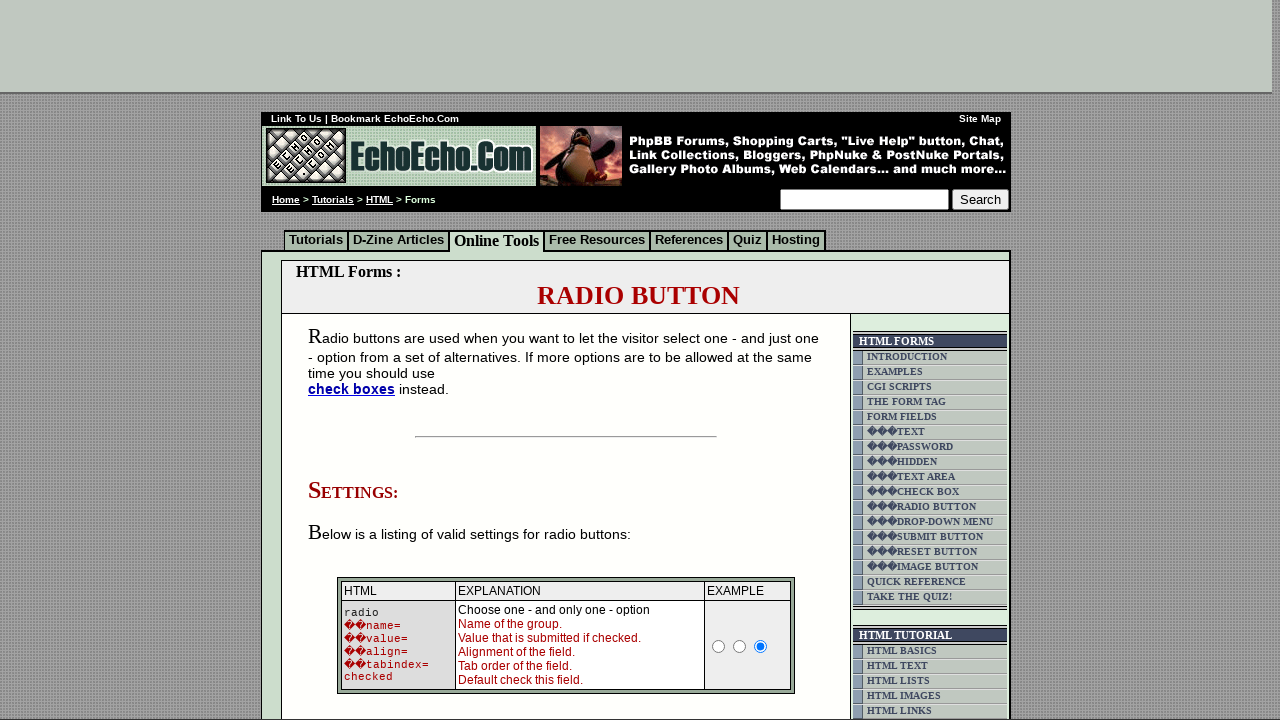

Found 3 radio buttons in the group
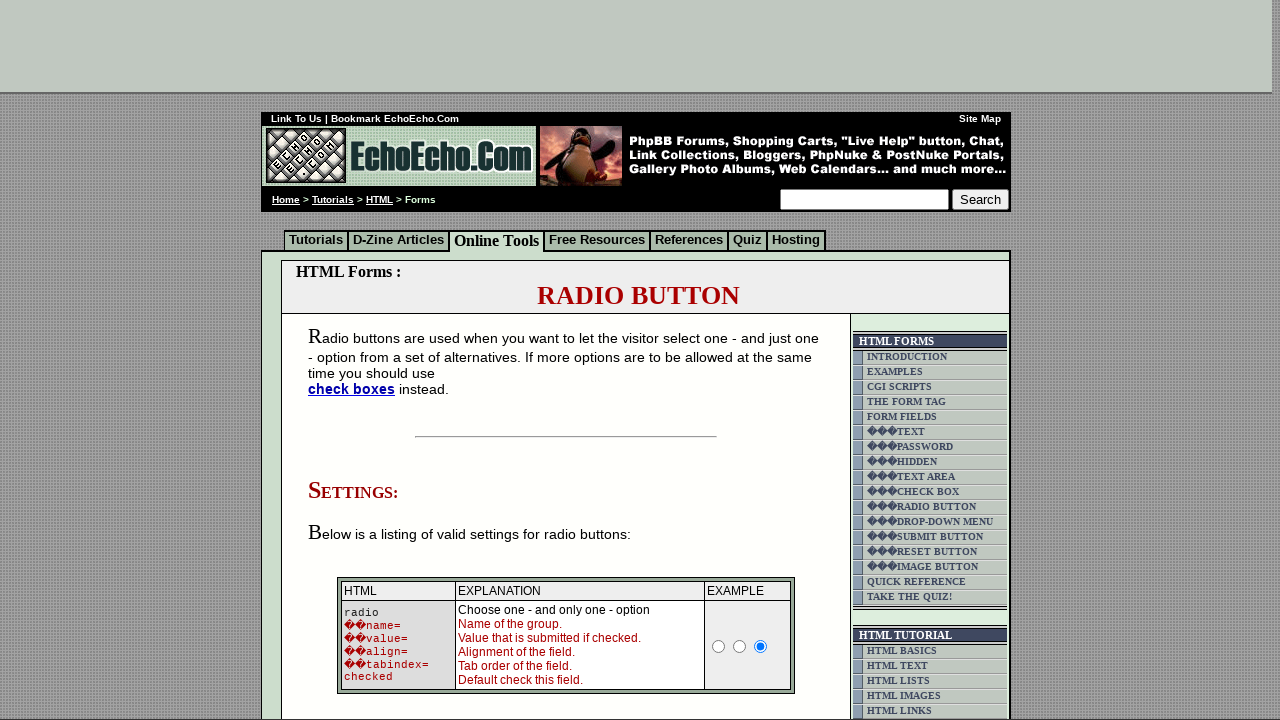

Retrieved value attribute from radio button 0: 'Milk'
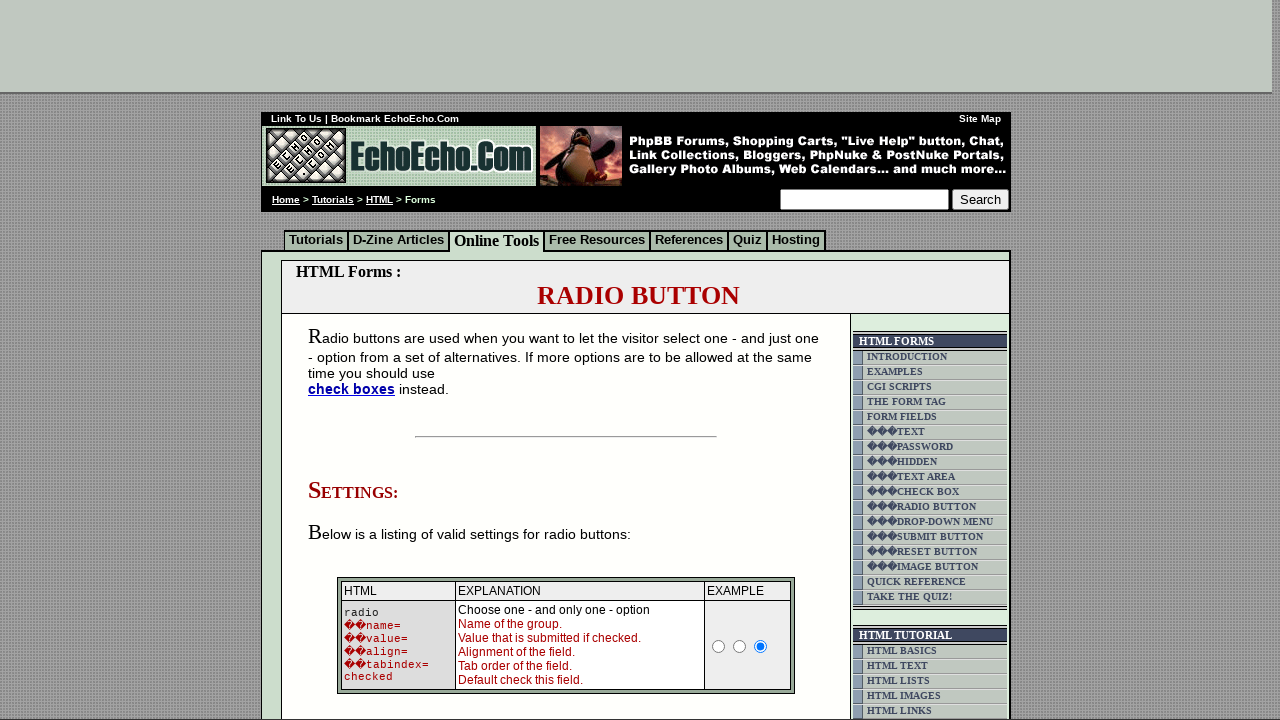

Retrieved value attribute from radio button 1: 'Butter'
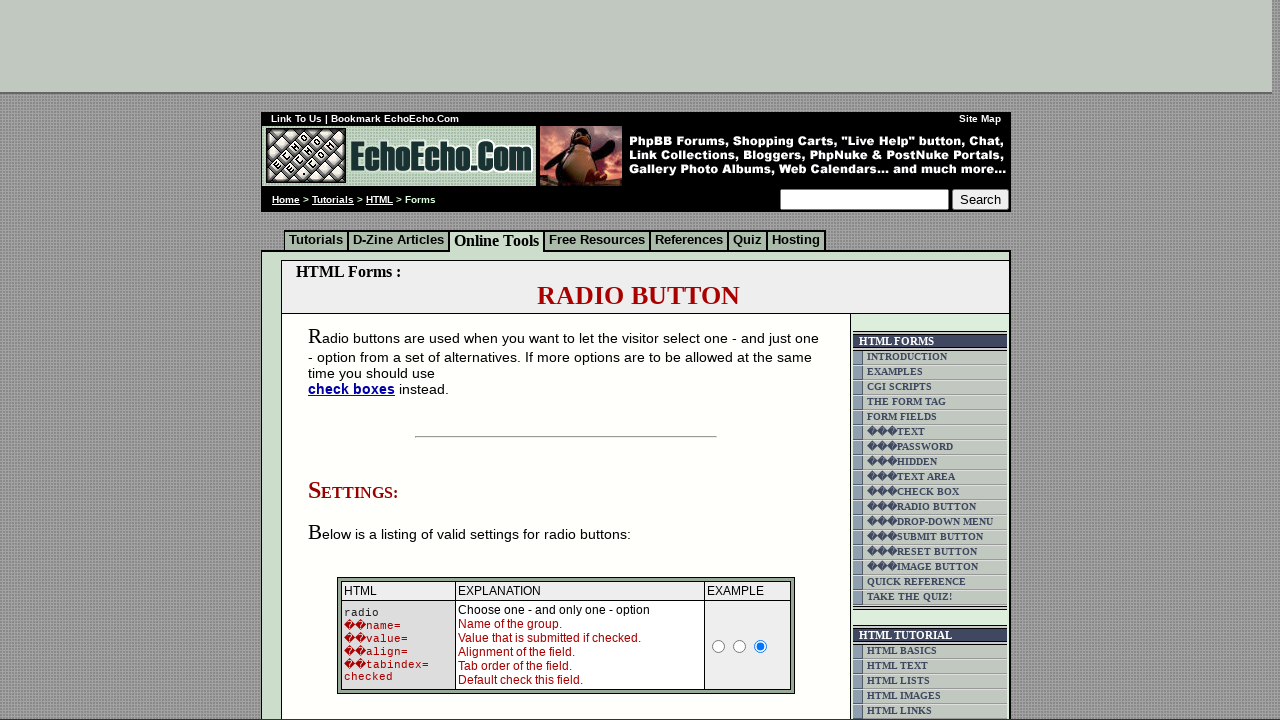

Retrieved value attribute from radio button 2: 'Cheese'
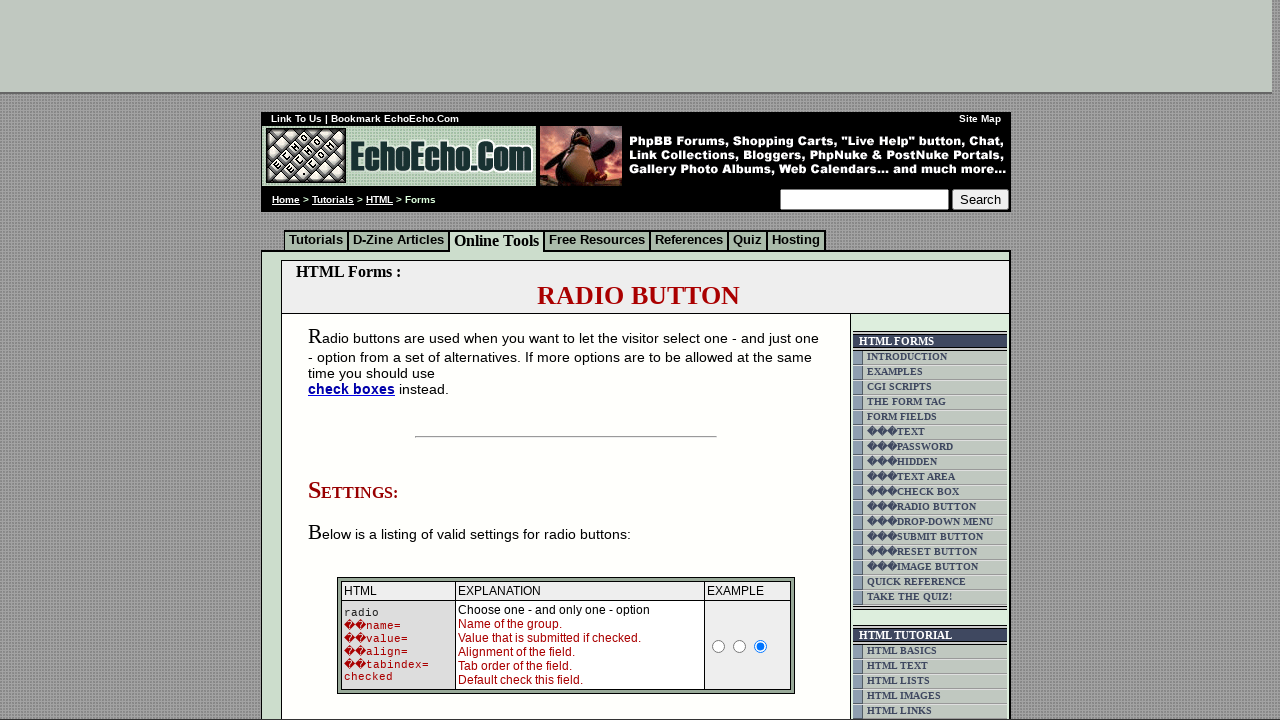

Clicked the 'Cheese' radio button at (356, 360) on input[name='group1'] >> nth=2
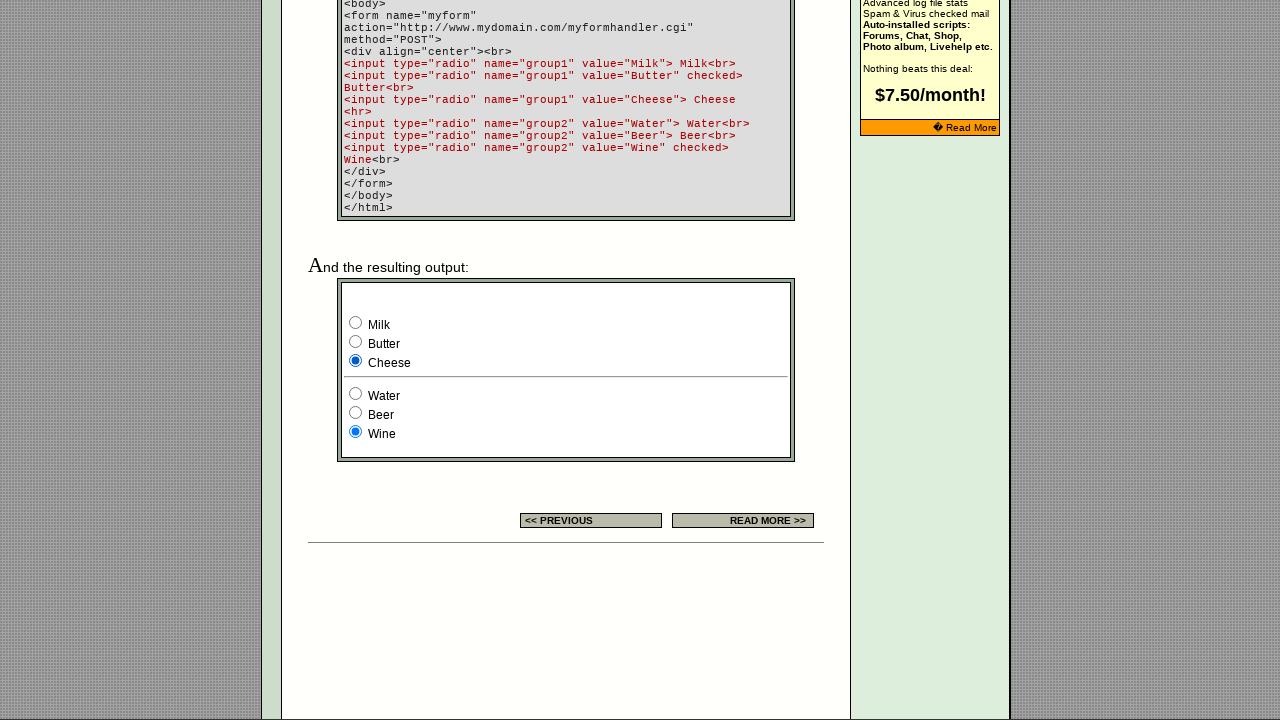

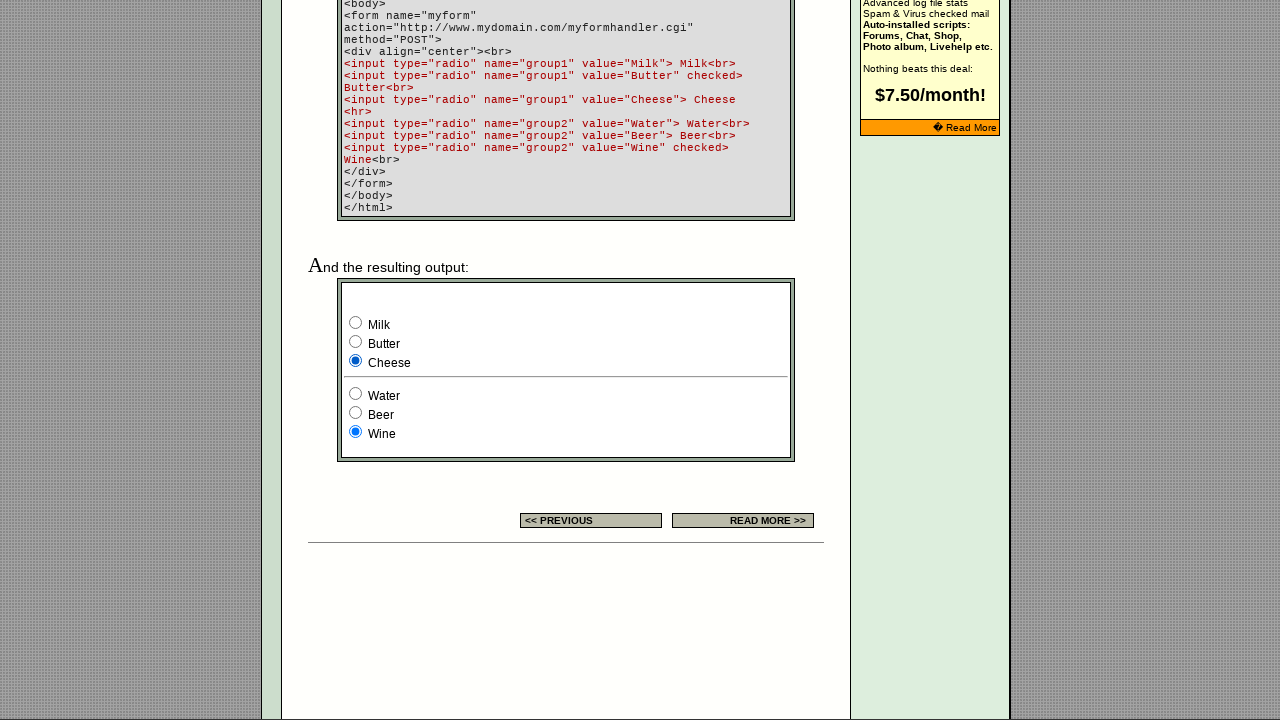